Tests JavaScript prompt alert handling by clicking a button that triggers a prompt, entering text, and accepting the alert

Starting URL: https://demoqa.com/alerts

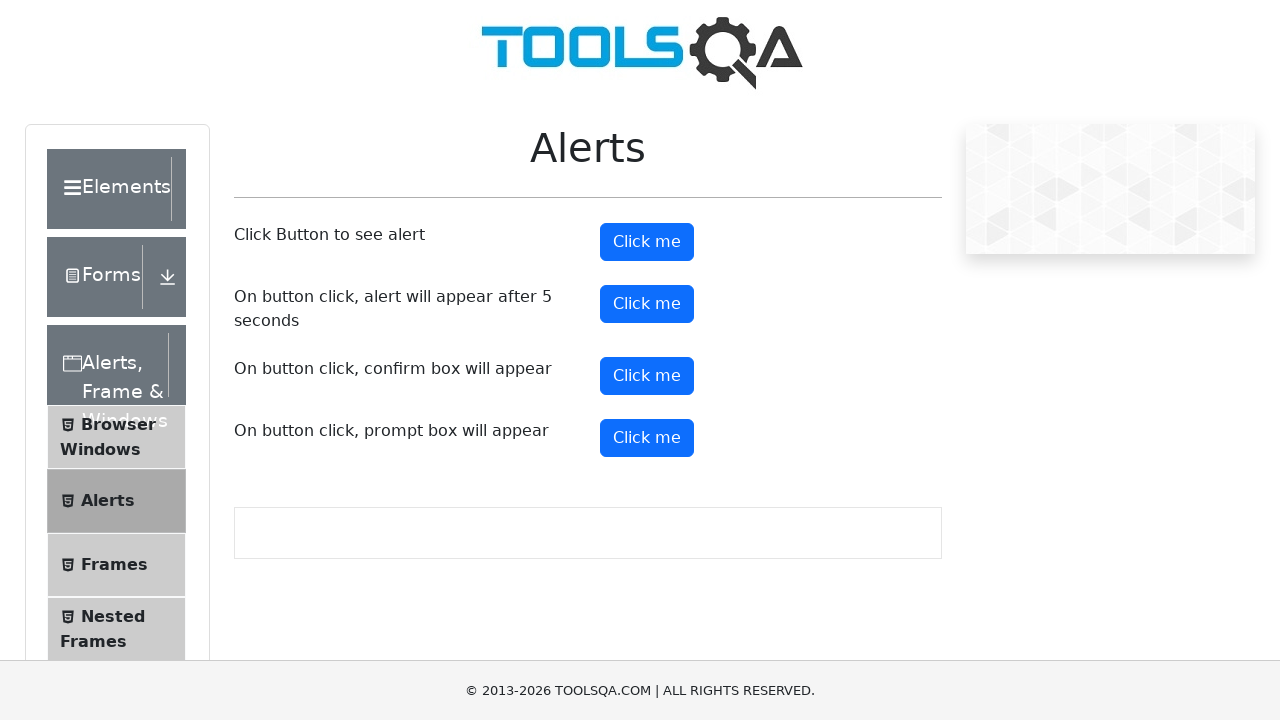

Set up dialog handler to accept prompts with 'TestUser' text
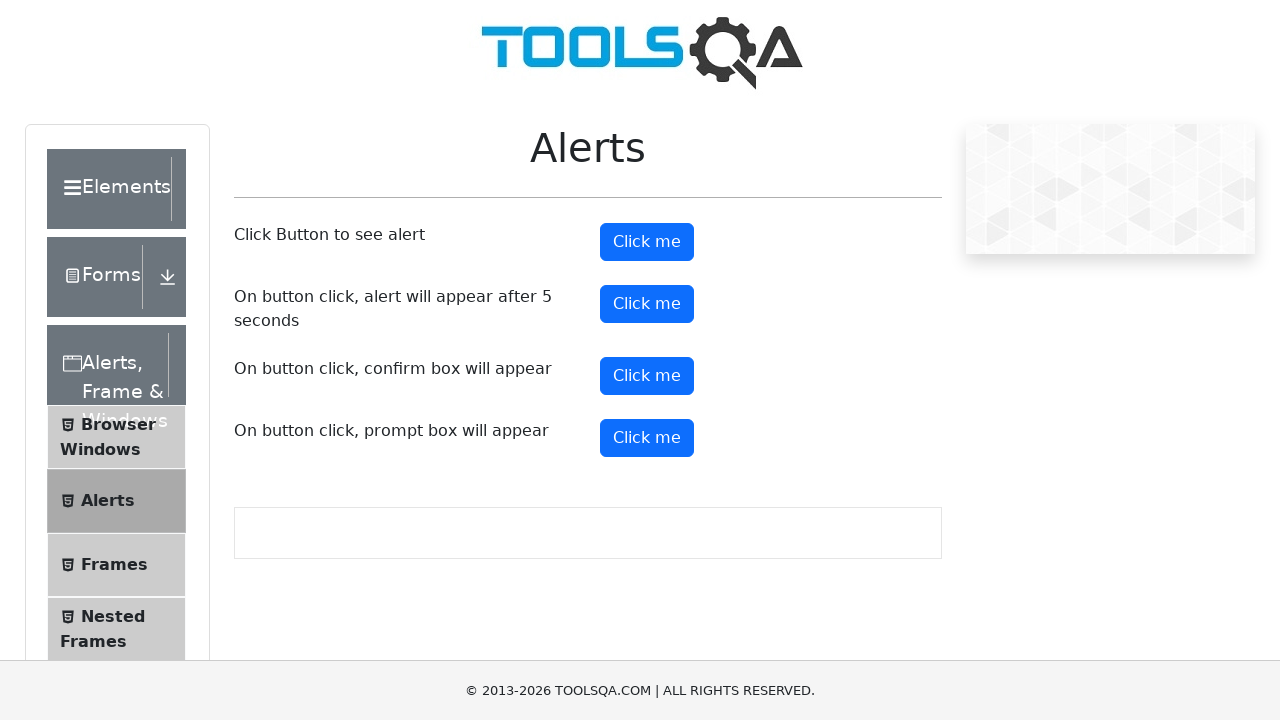

Clicked prompt button to trigger JavaScript alert at (647, 438) on button#promtButton
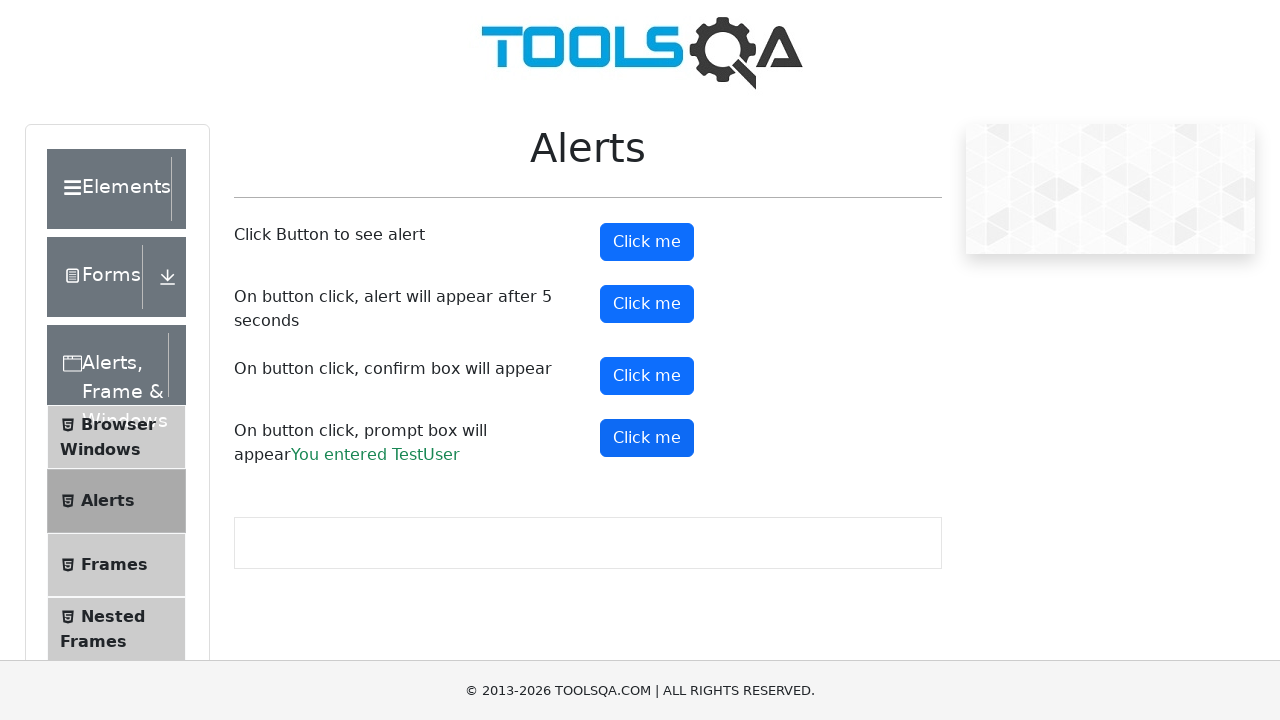

Waited for dialog to be handled and processed
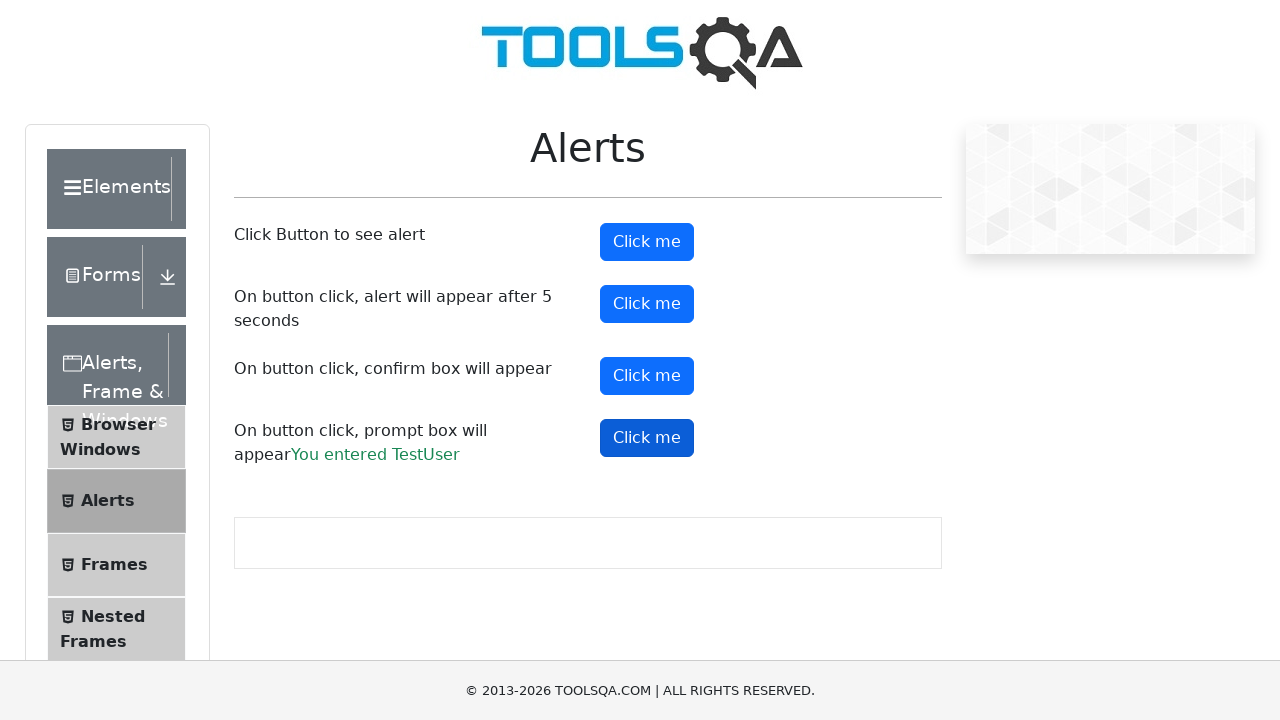

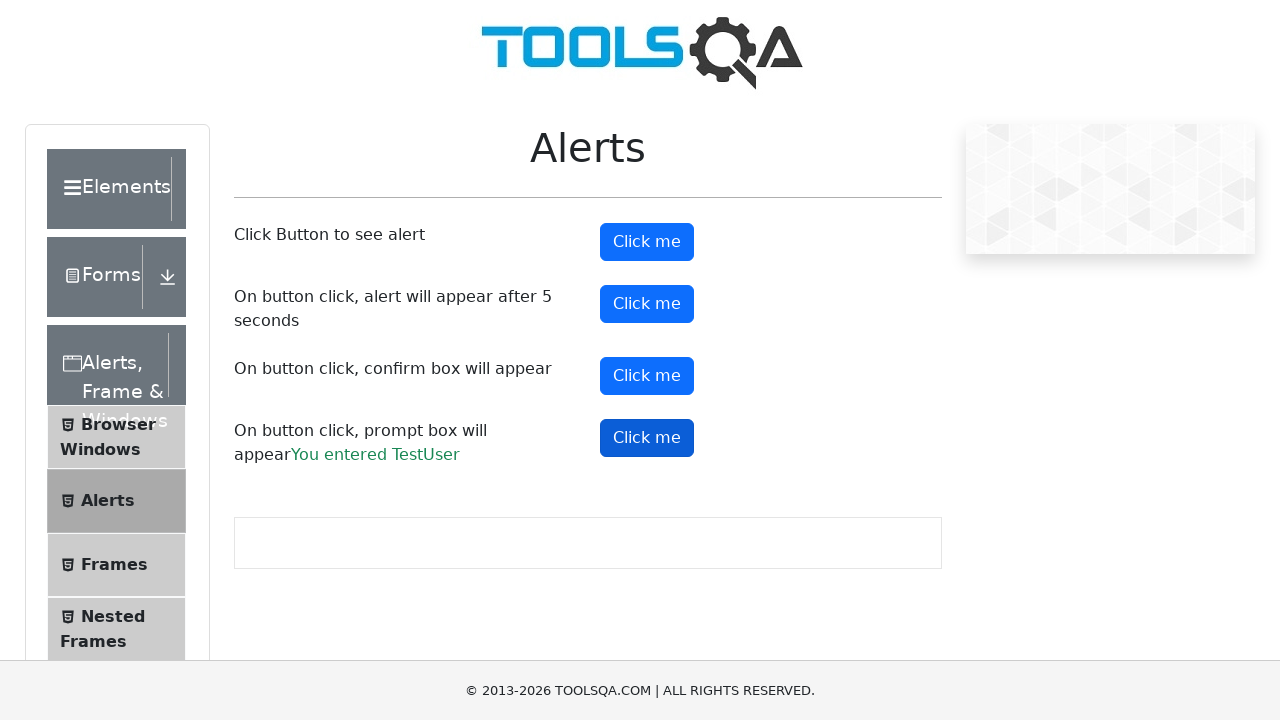